Tests disappearing elements functionality by navigating through About, Contact Us, and Portfolio links, checking for 404 pages

Starting URL: https://the-internet.herokuapp.com/

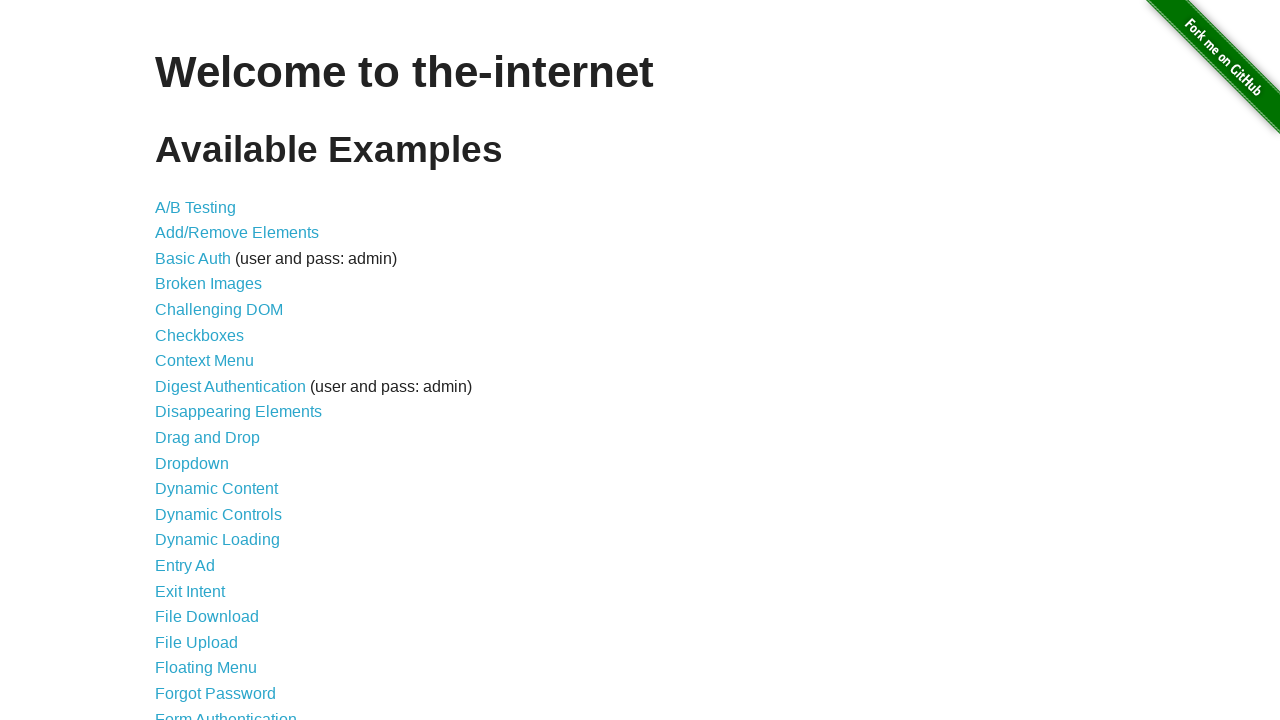

Clicked on Disappearing Elements link at (238, 412) on text='Disappearing Elements'
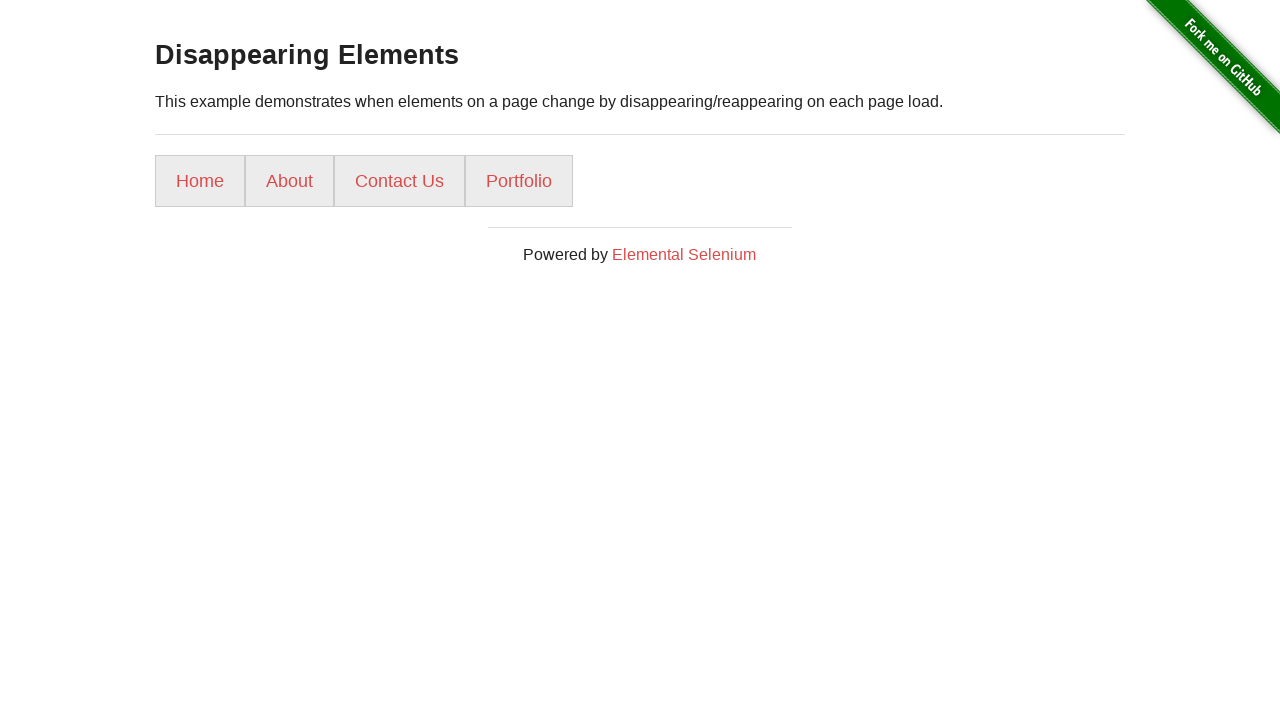

Clicked on About link at (290, 181) on text='About'
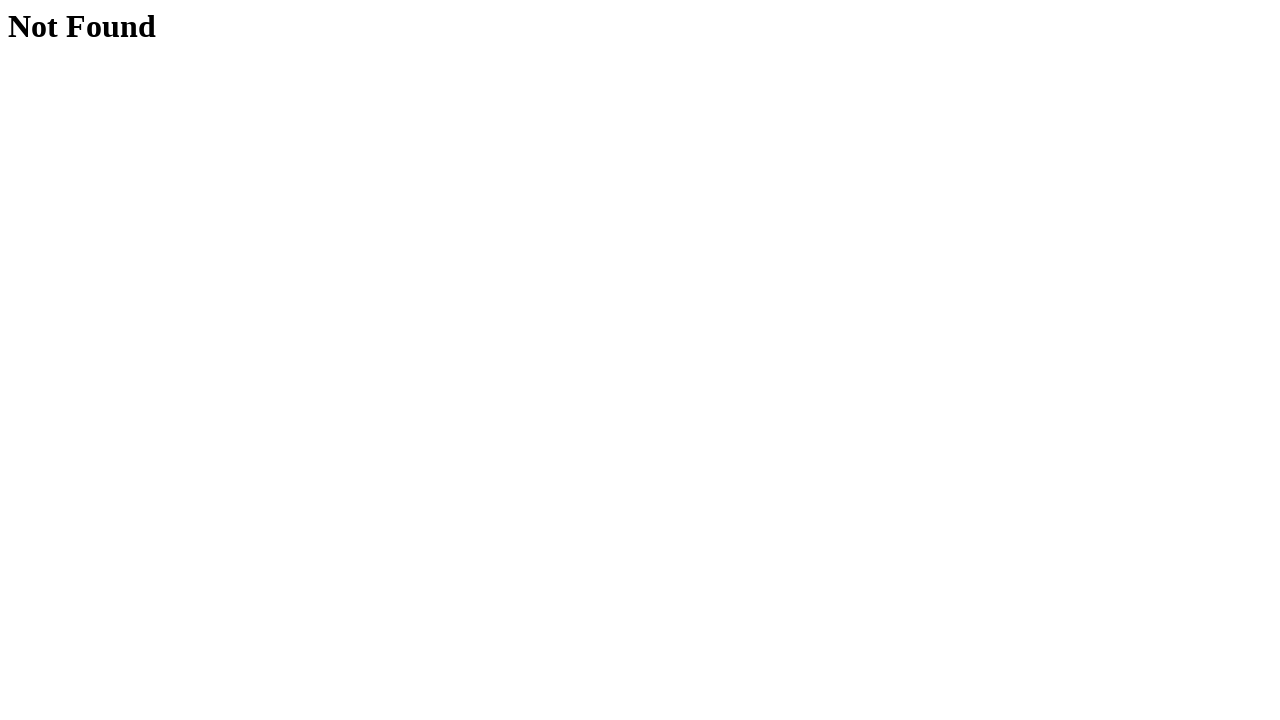

Navigated back from About page
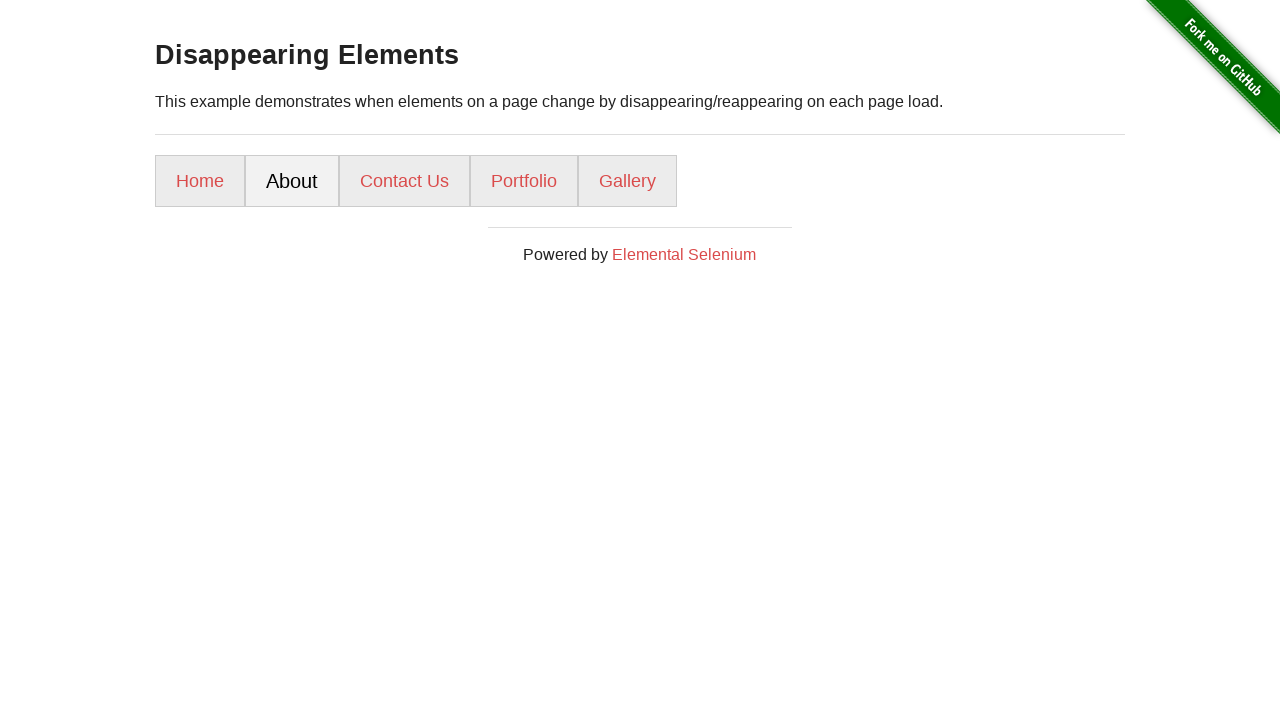

Clicked on Contact Us link at (404, 181) on text='Contact Us'
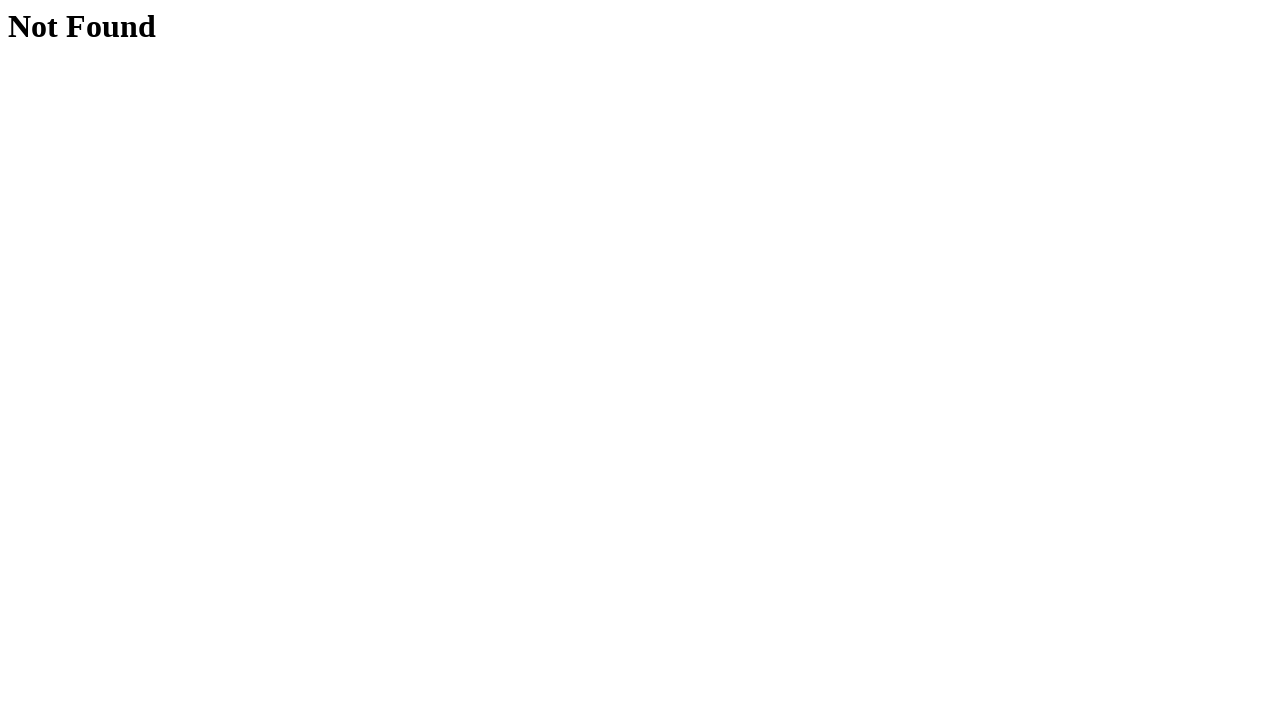

Navigated back from Contact Us page
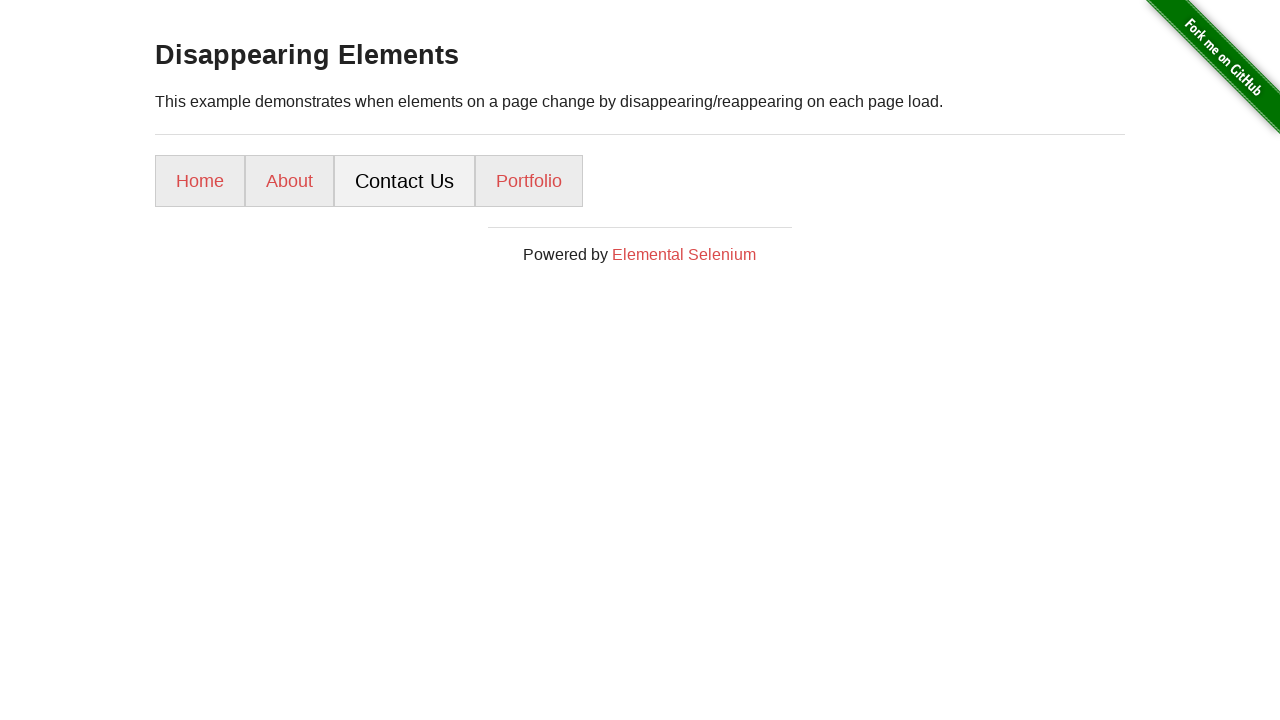

Clicked on Portfolio link at (529, 181) on text='Portfolio'
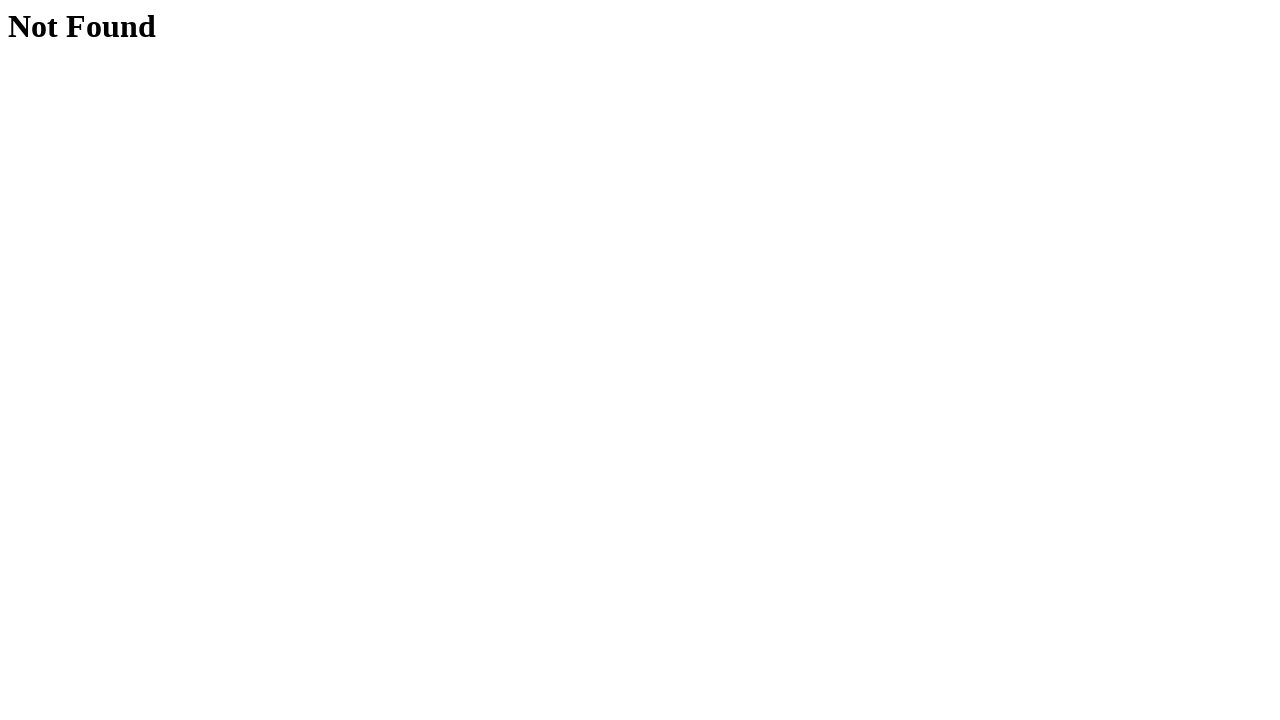

Navigated back from Portfolio page
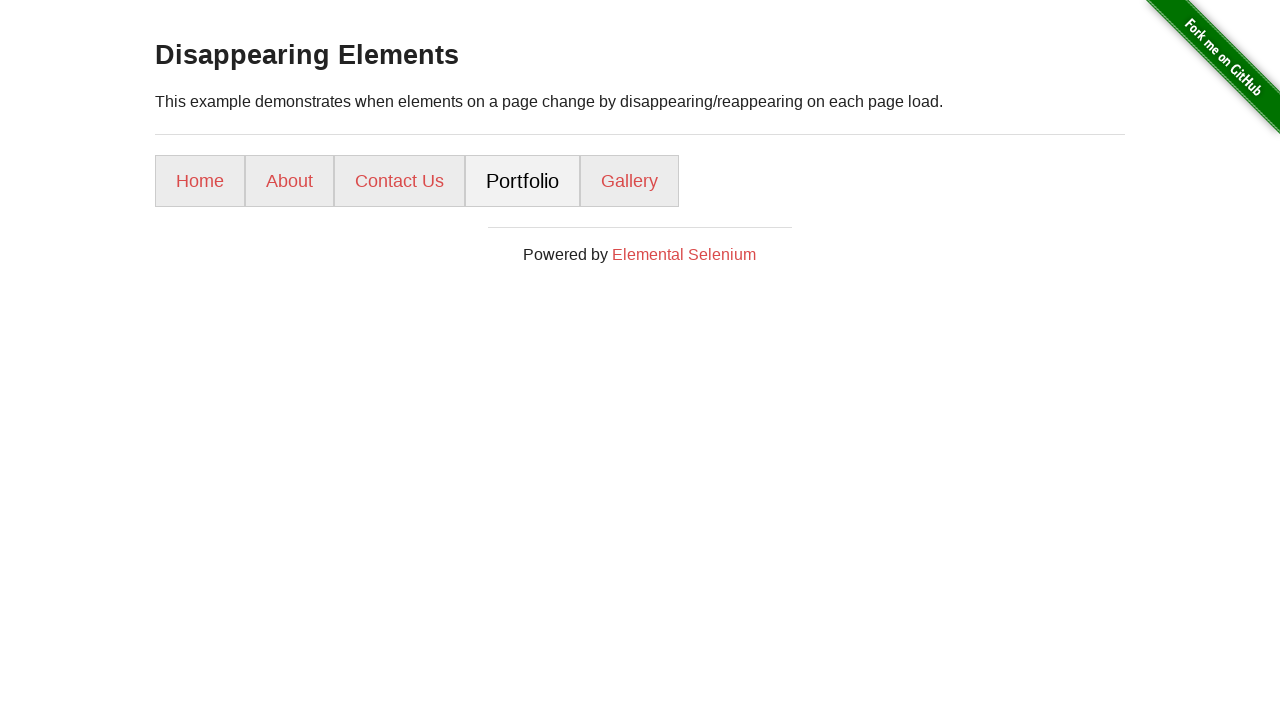

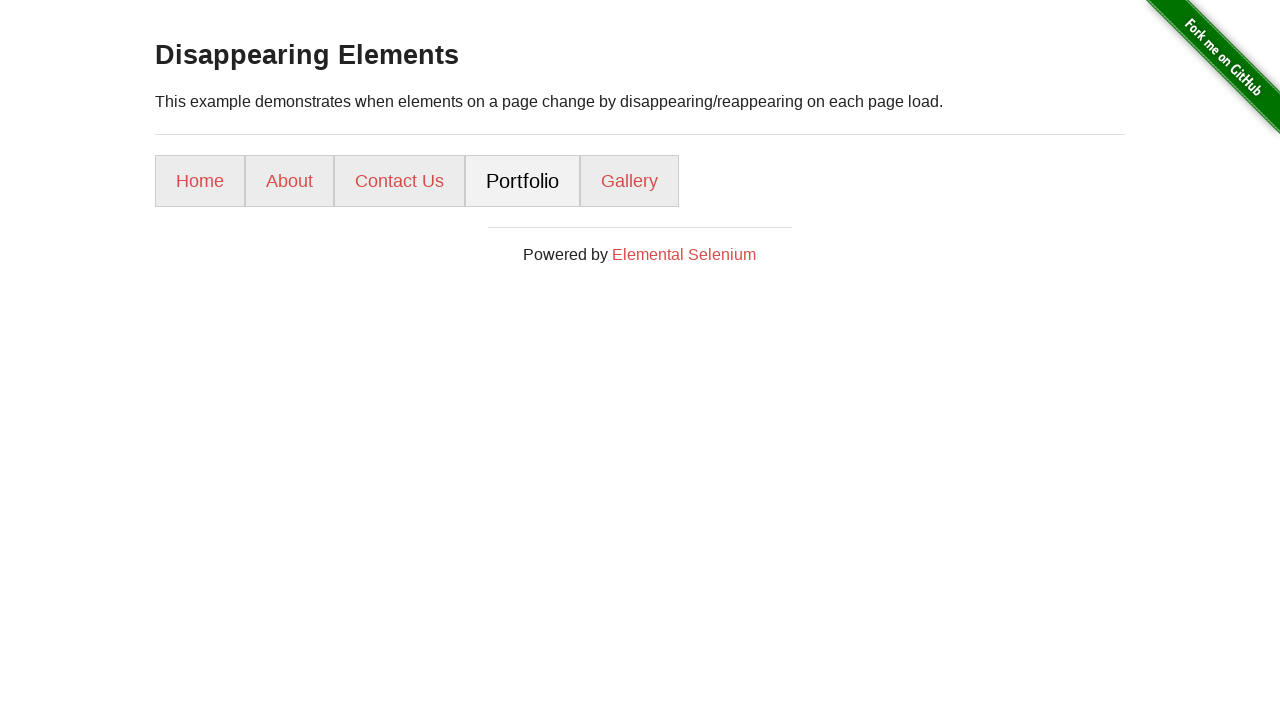